Tests JavaScript alert prompt by clicking the prompt button, entering text, and accepting the alert

Starting URL: https://the-internet.herokuapp.com/

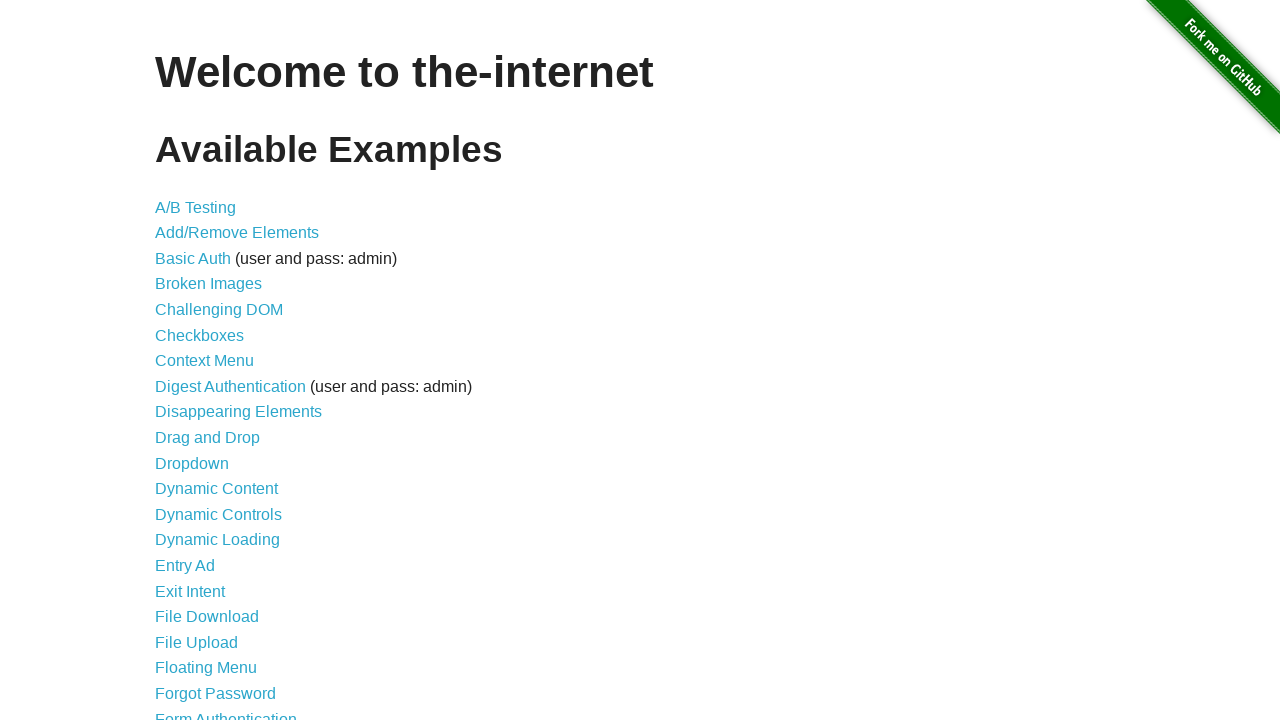

Clicked on JavaScript Alerts link at (214, 361) on a[href='/javascript_alerts']
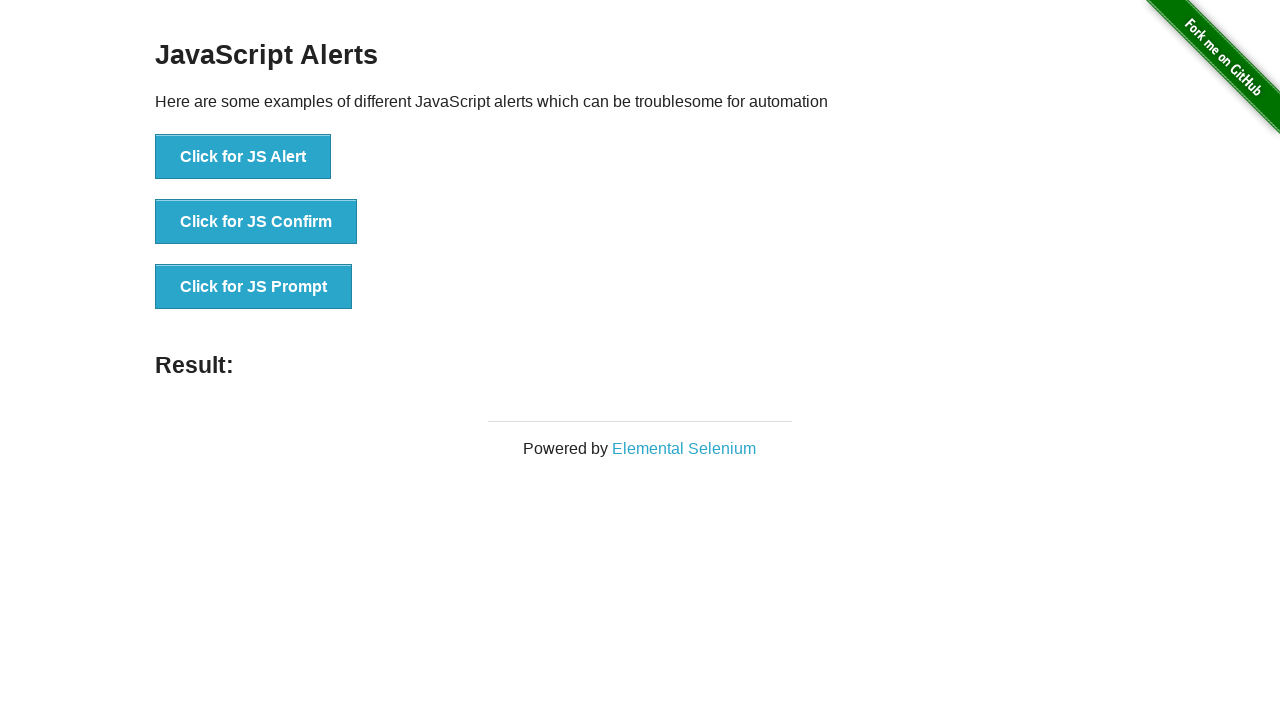

Set up dialog handler to accept prompt with 'Test' text
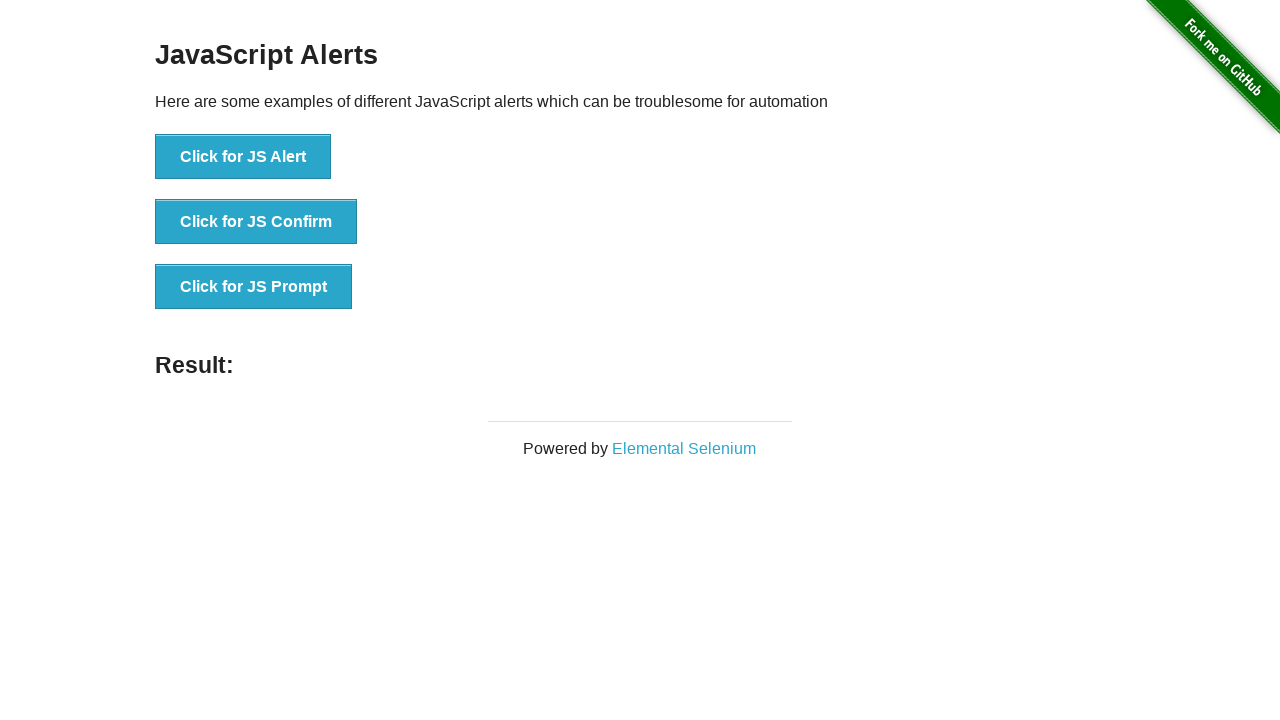

Clicked JS Prompt button to trigger alert dialog at (254, 287) on button[onclick='jsPrompt()']
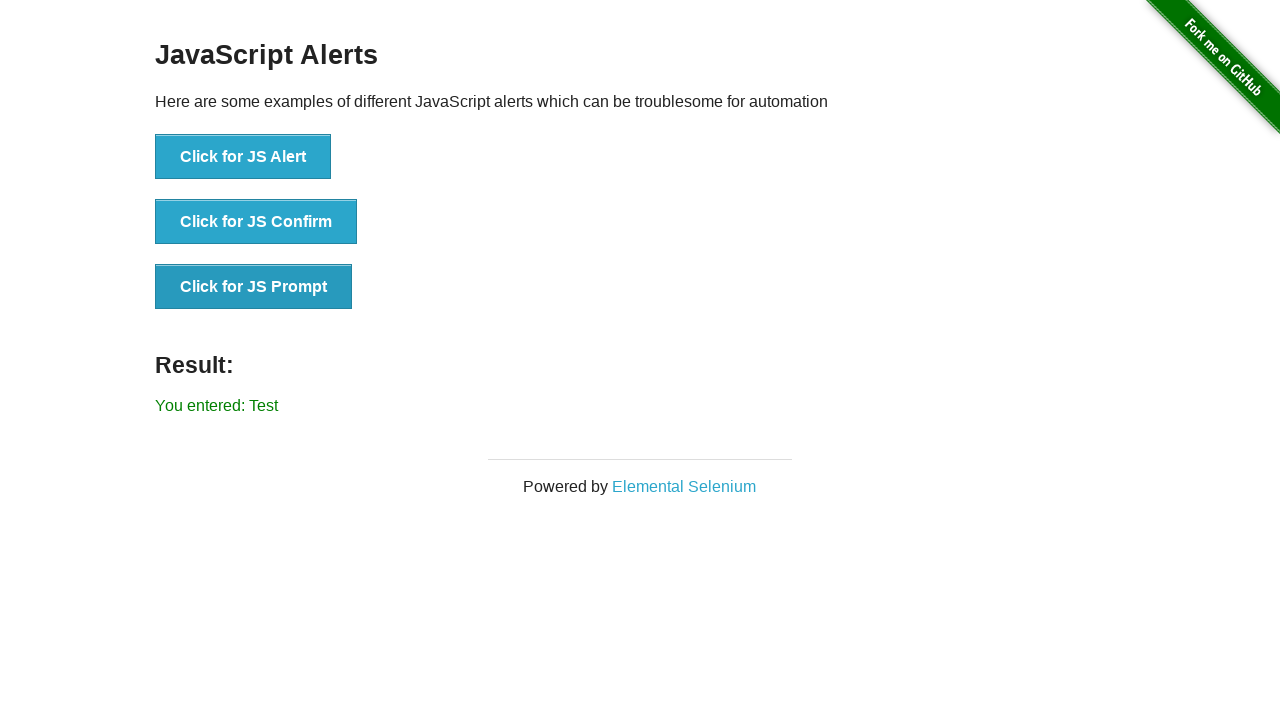

Retrieved result text from page
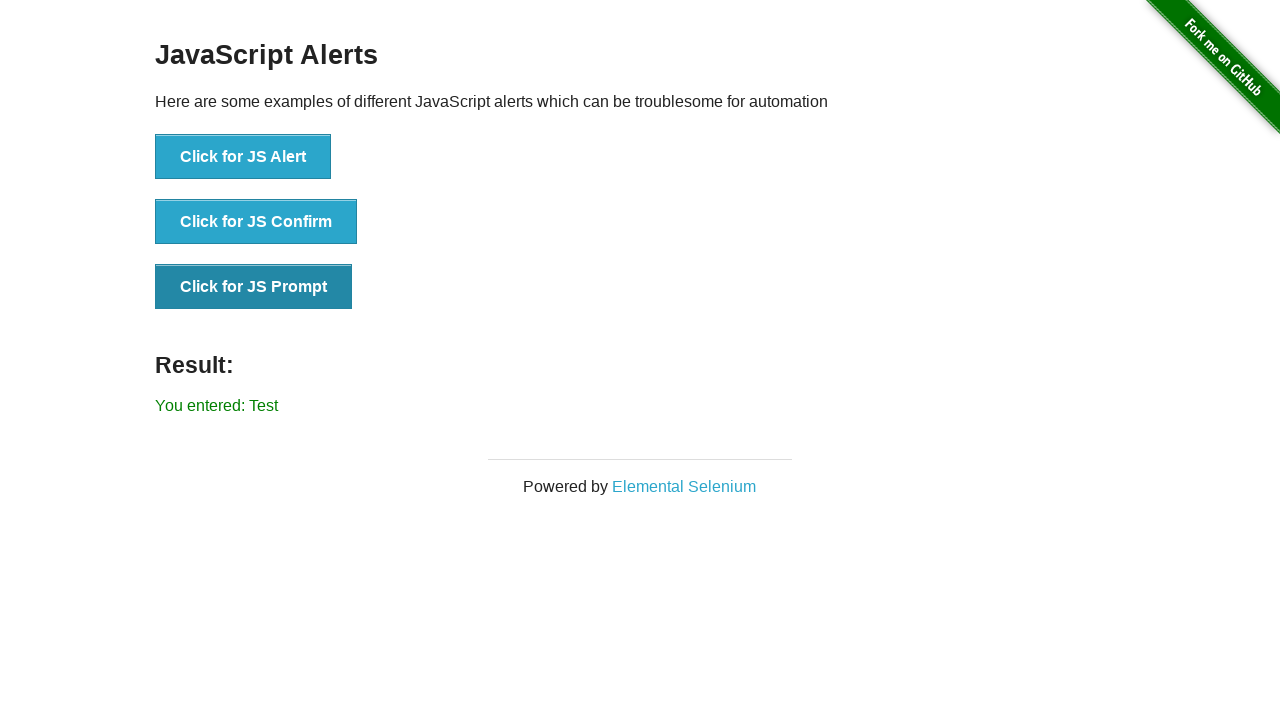

Verified prompt result - test passed
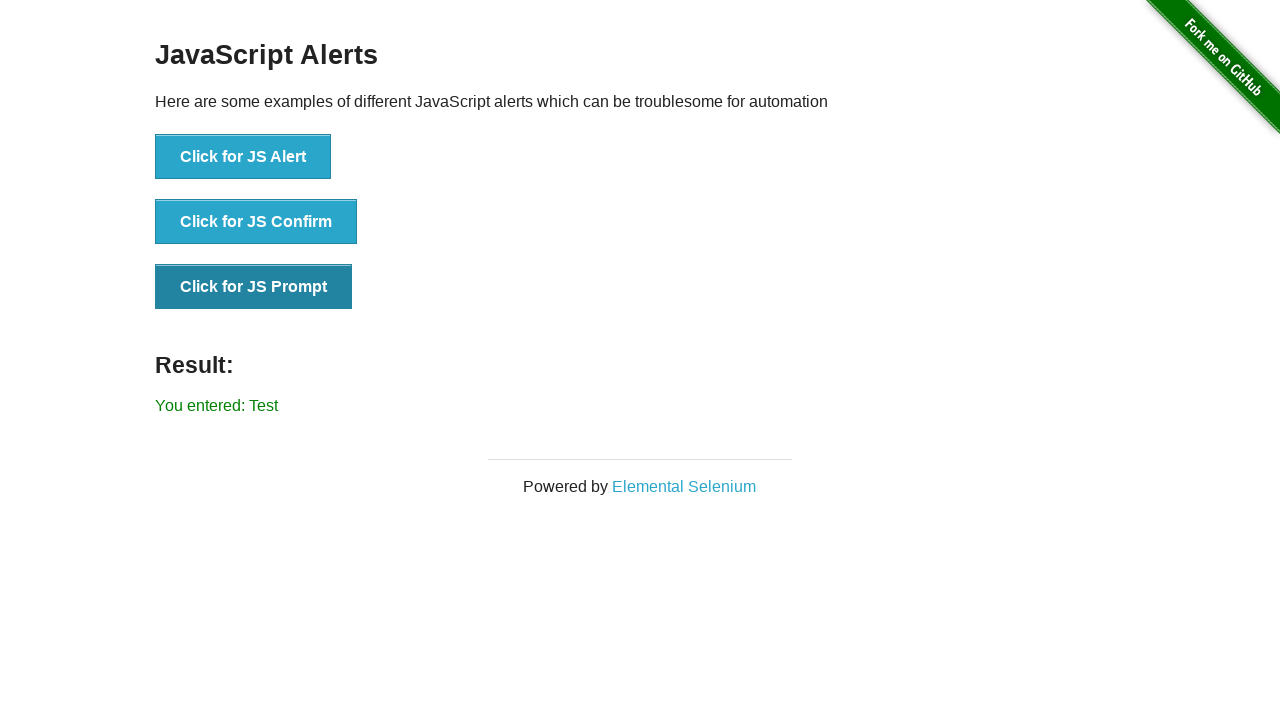

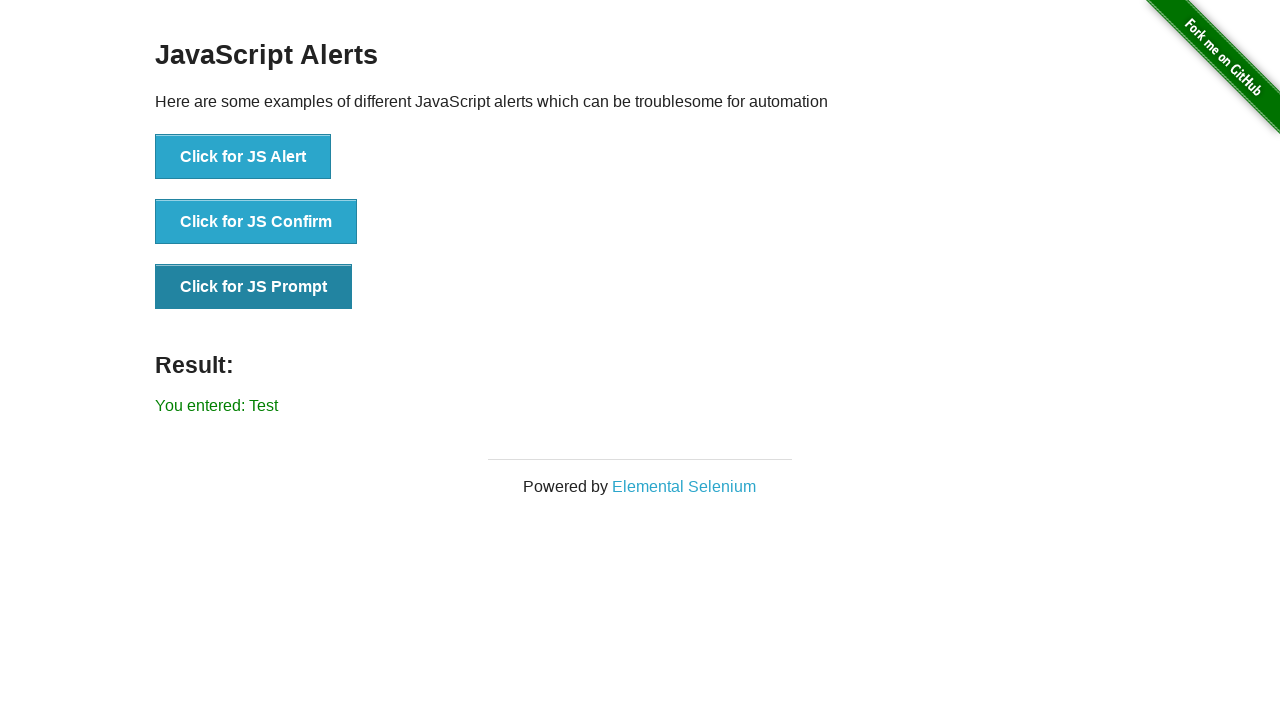